Tests the disappearing elements page by checking if the Gallery link is present on the page, demonstrating how elements can randomly appear or disappear on page loads.

Starting URL: https://the-internet.herokuapp.com/disappearing_elements

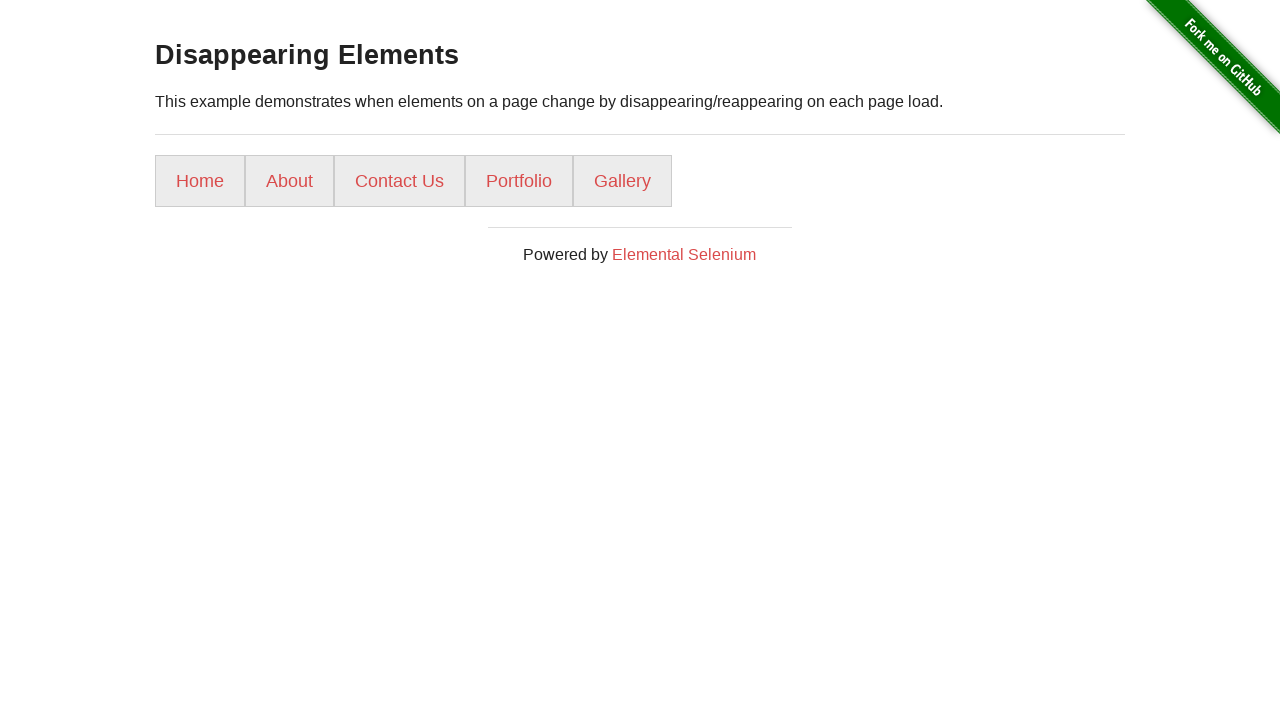

Navigated to the disappearing elements page
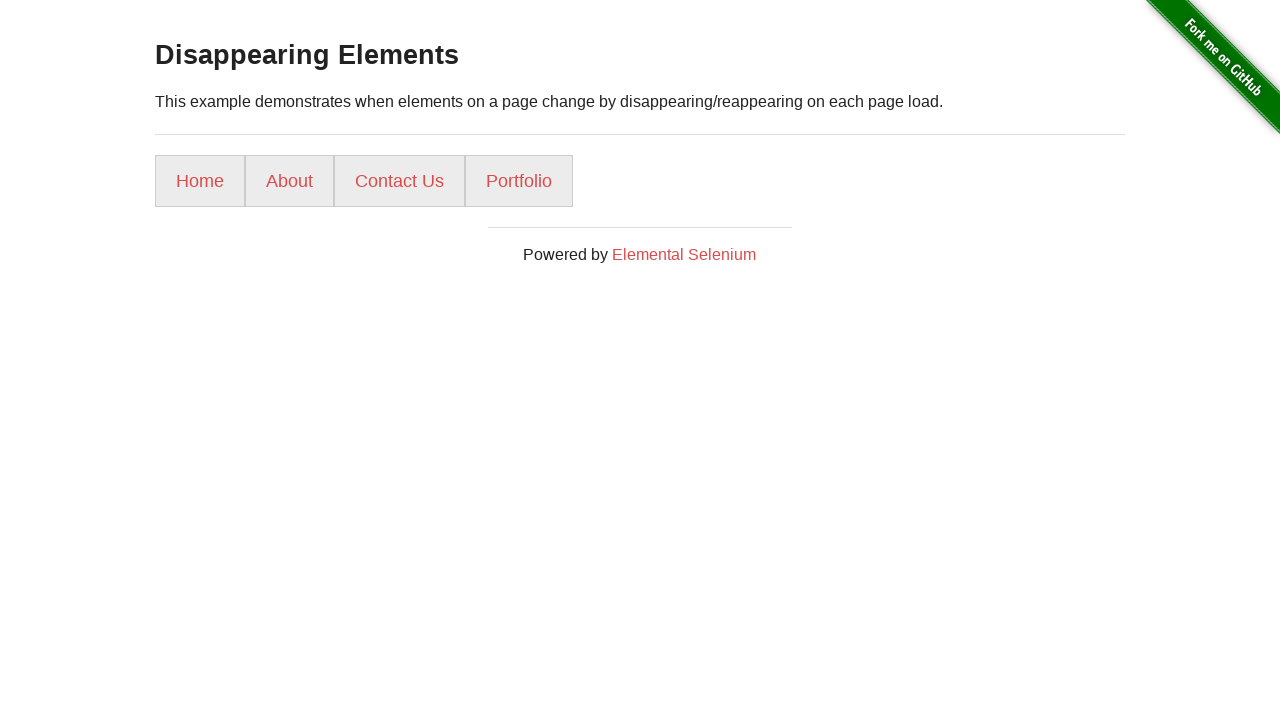

Located the Gallery link selector
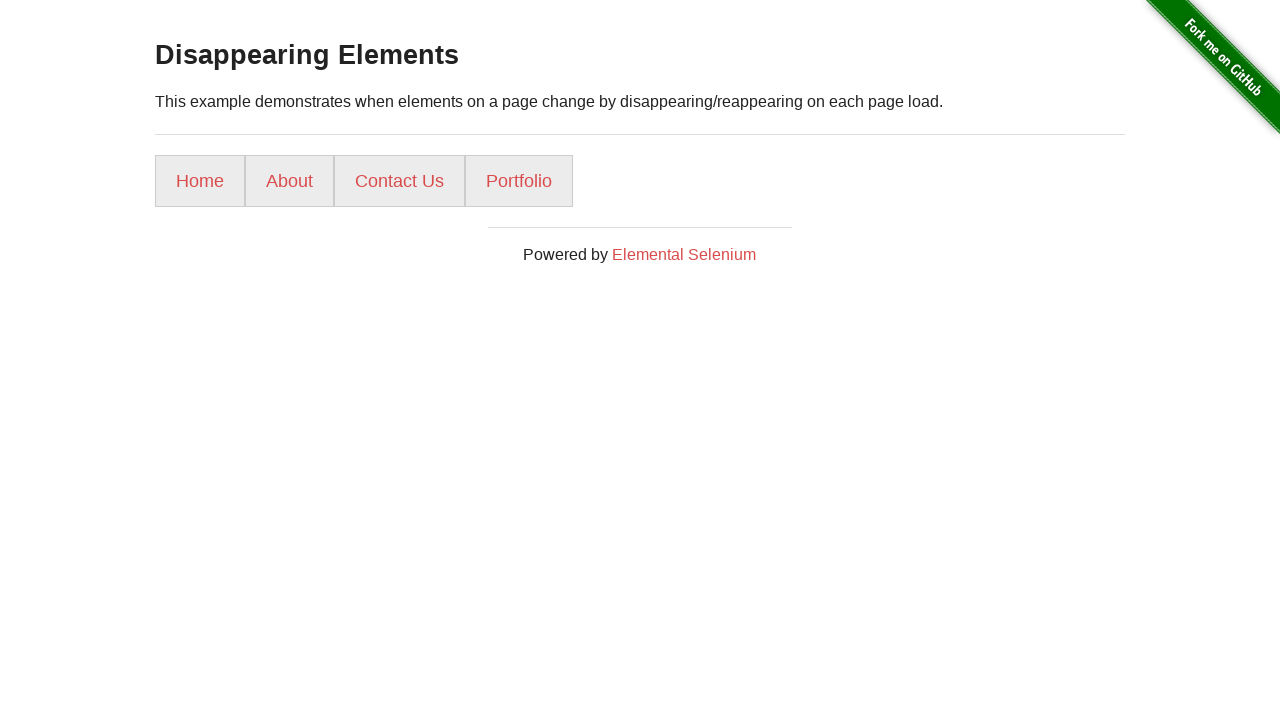

Gallery link is not present on the page
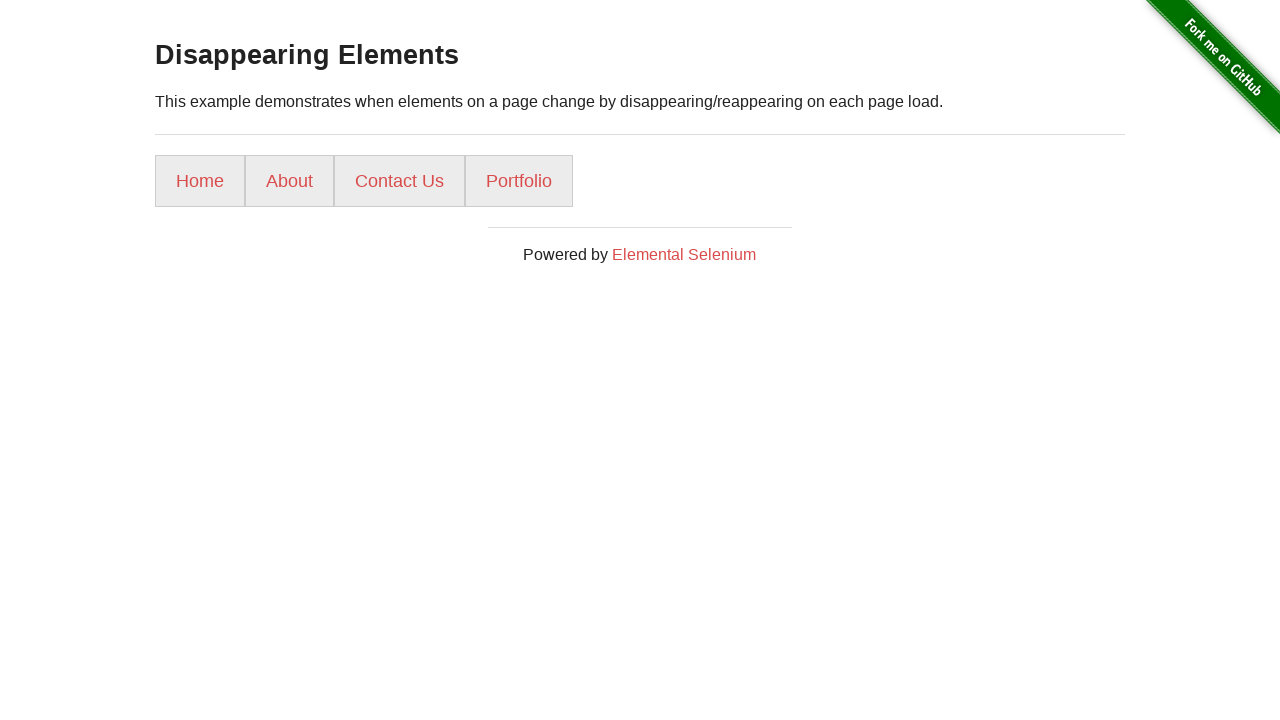

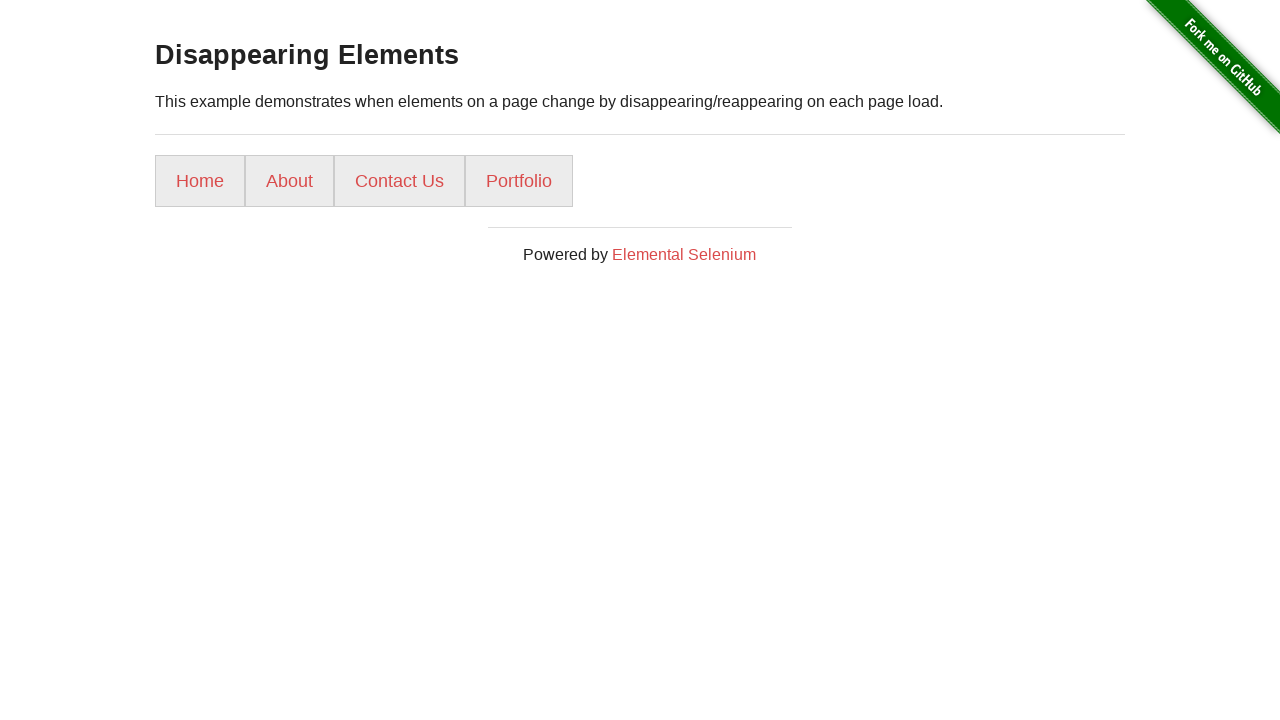